Tests page scrolling by scrolling to the bottom of the page and then back to the top using keyboard shortcuts.

Starting URL: https://anhtester.com/

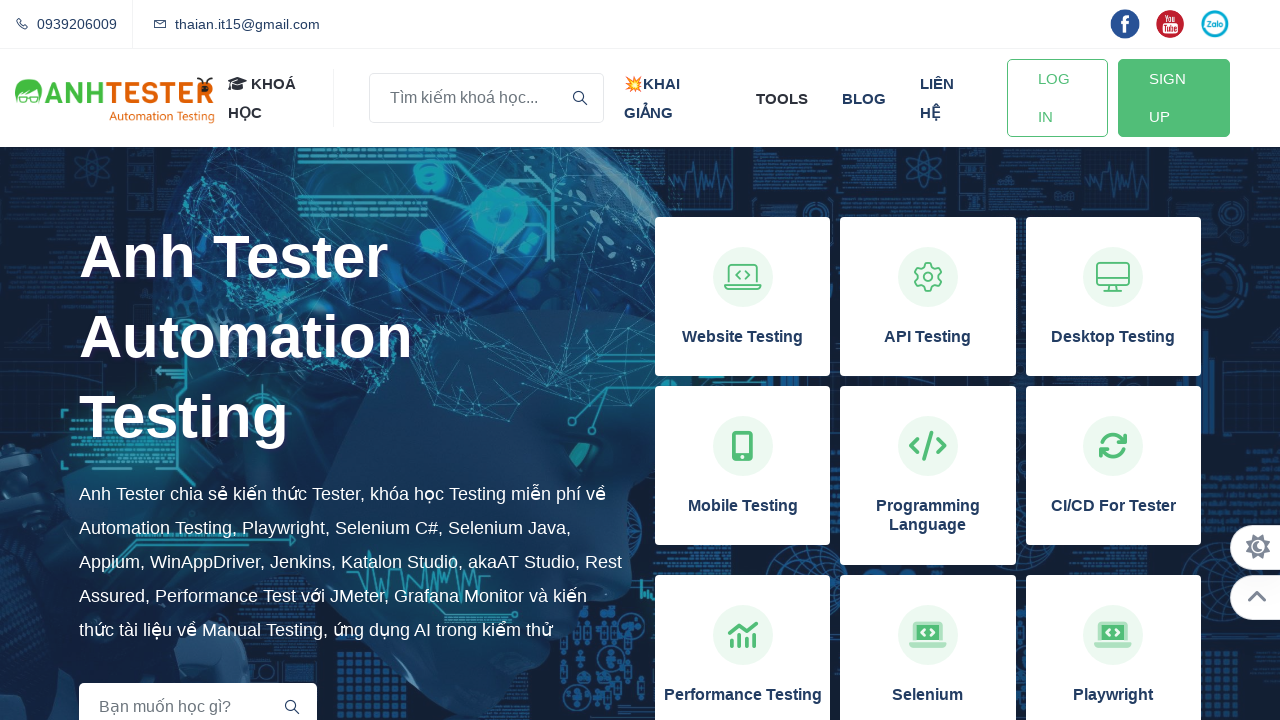

Page loaded - DOM content ready
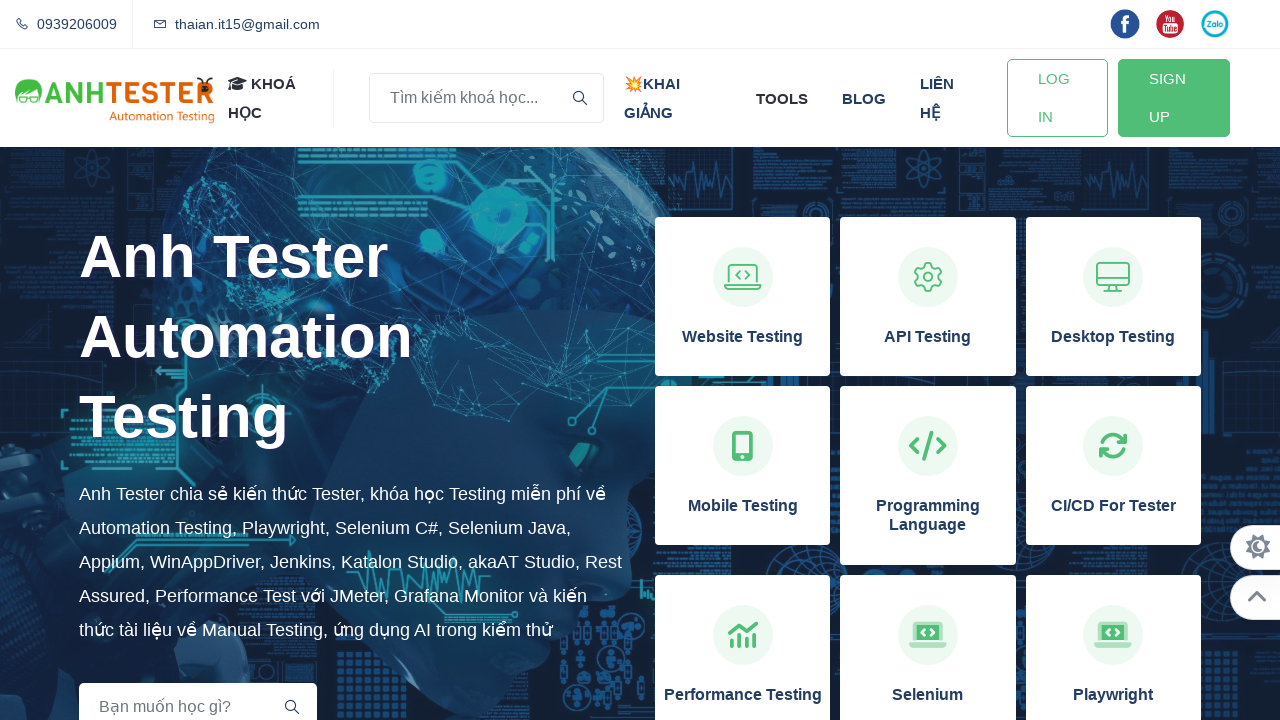

Control key pressed down
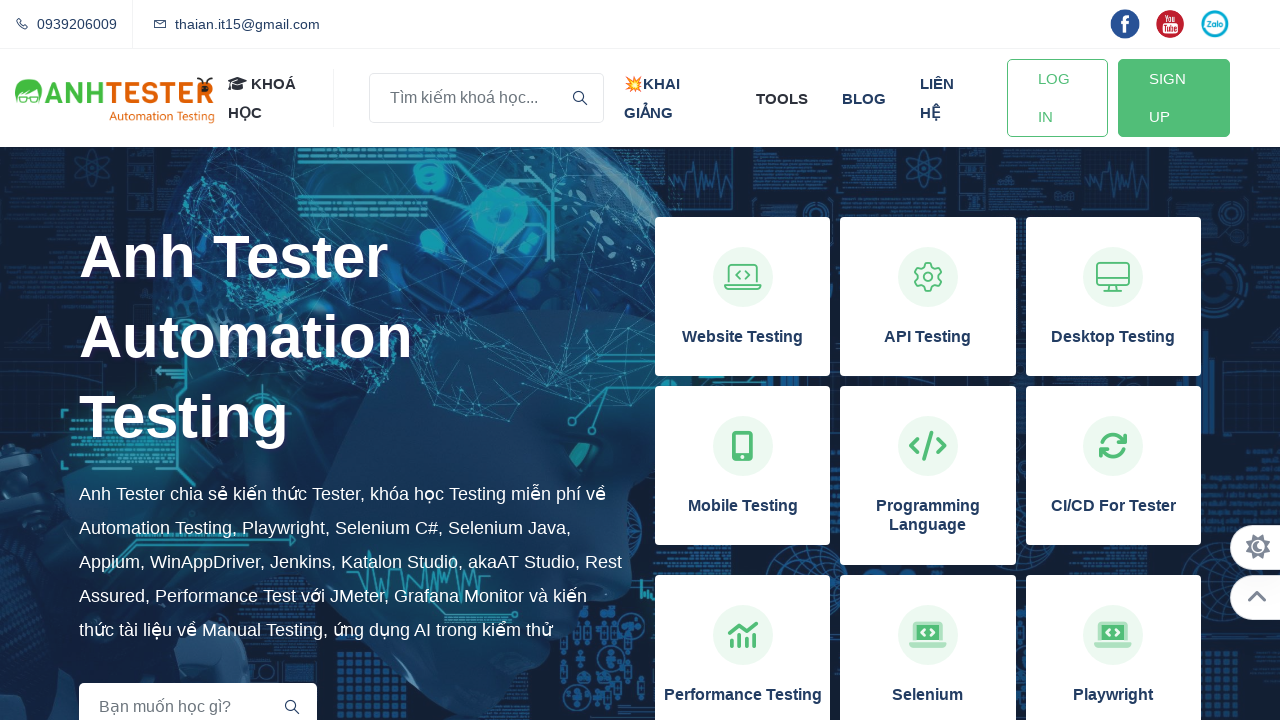

End key pressed - scrolled to bottom of page
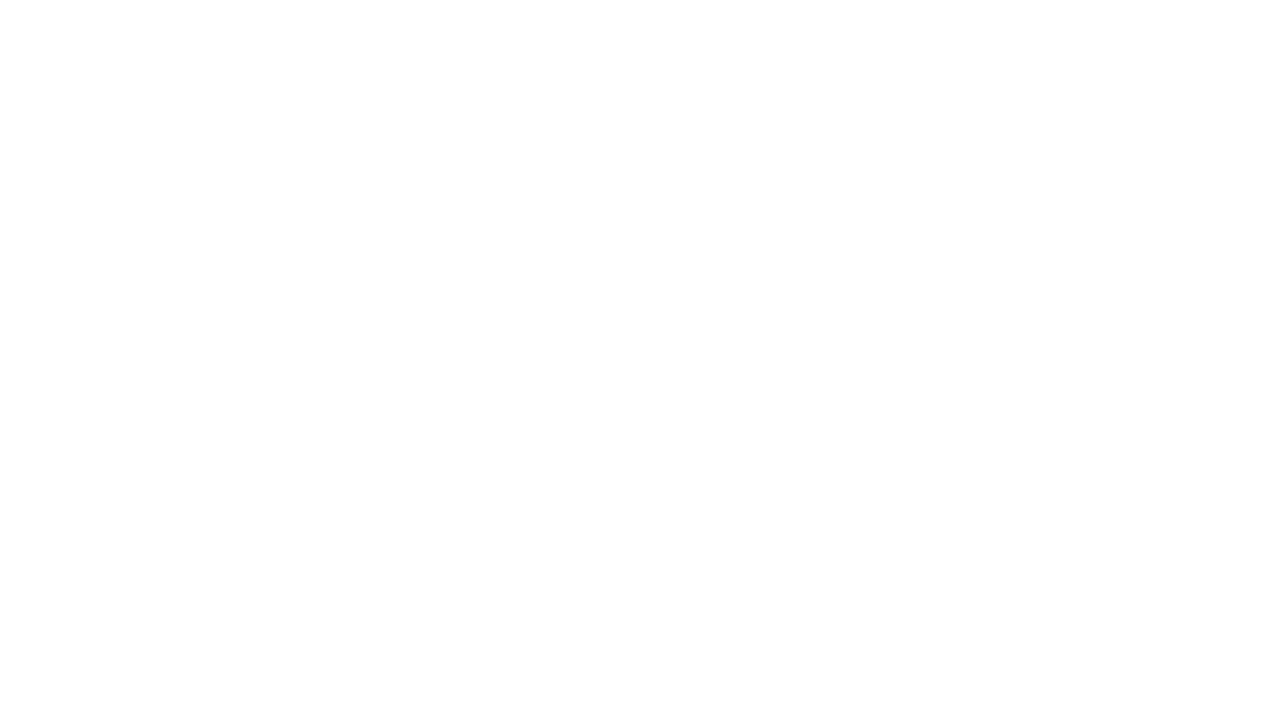

Control key released
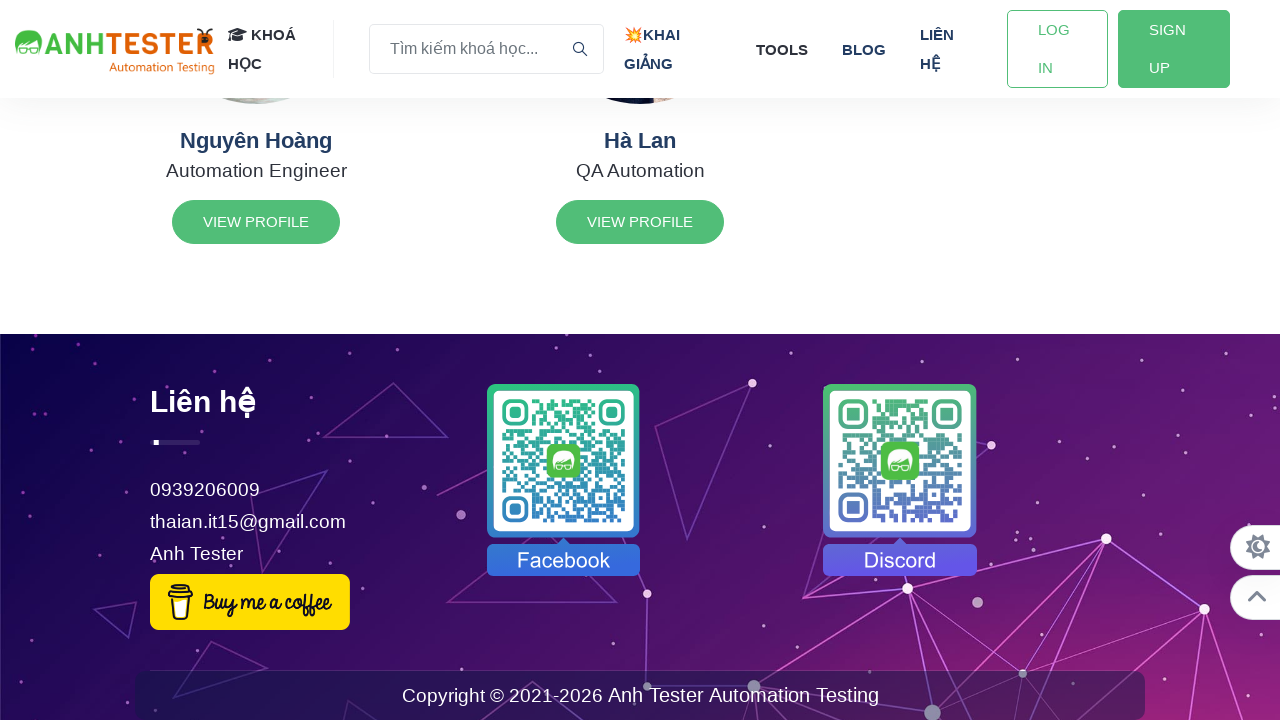

Waited 1 second to observe scroll effect
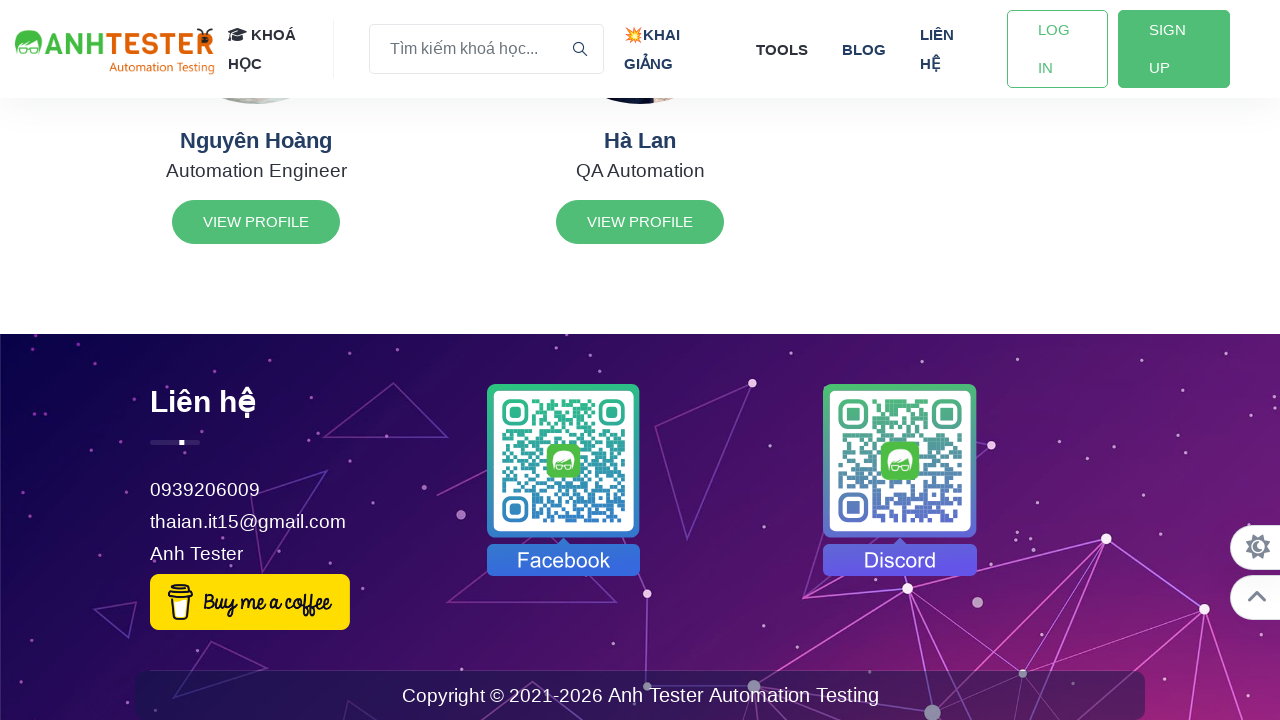

Control key pressed down
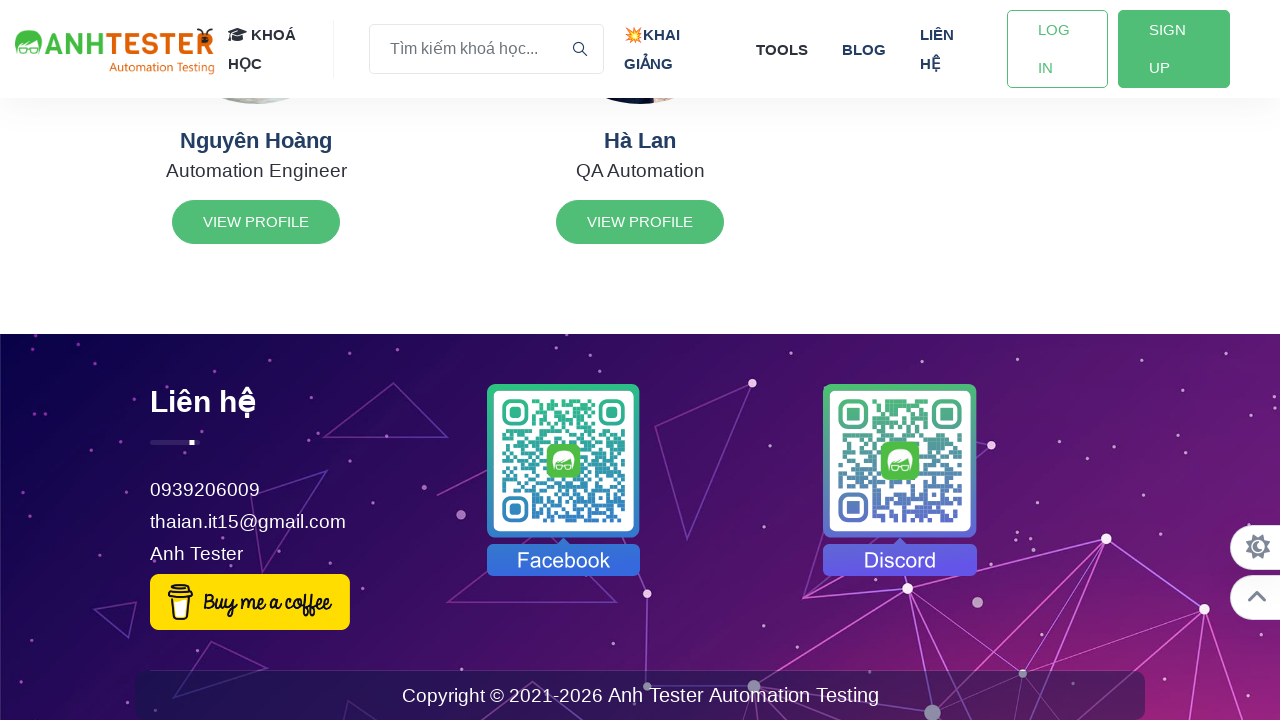

Home key pressed - scrolled to top of page
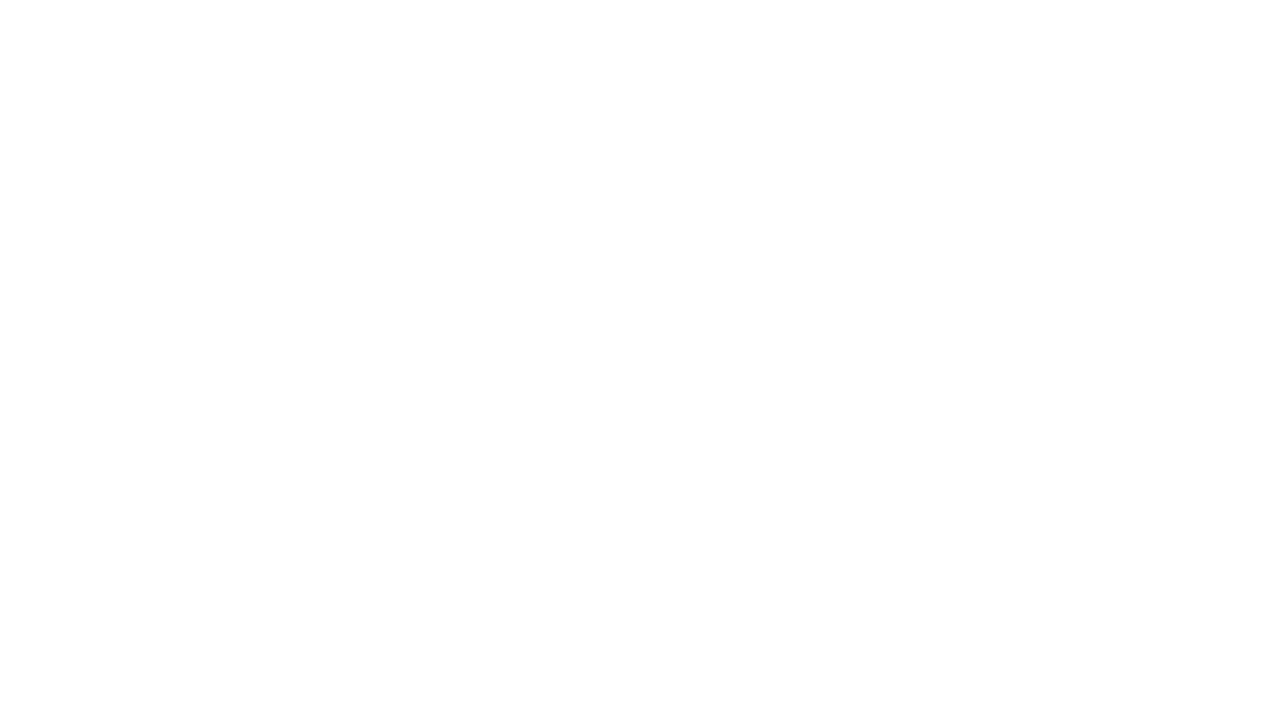

Control key released
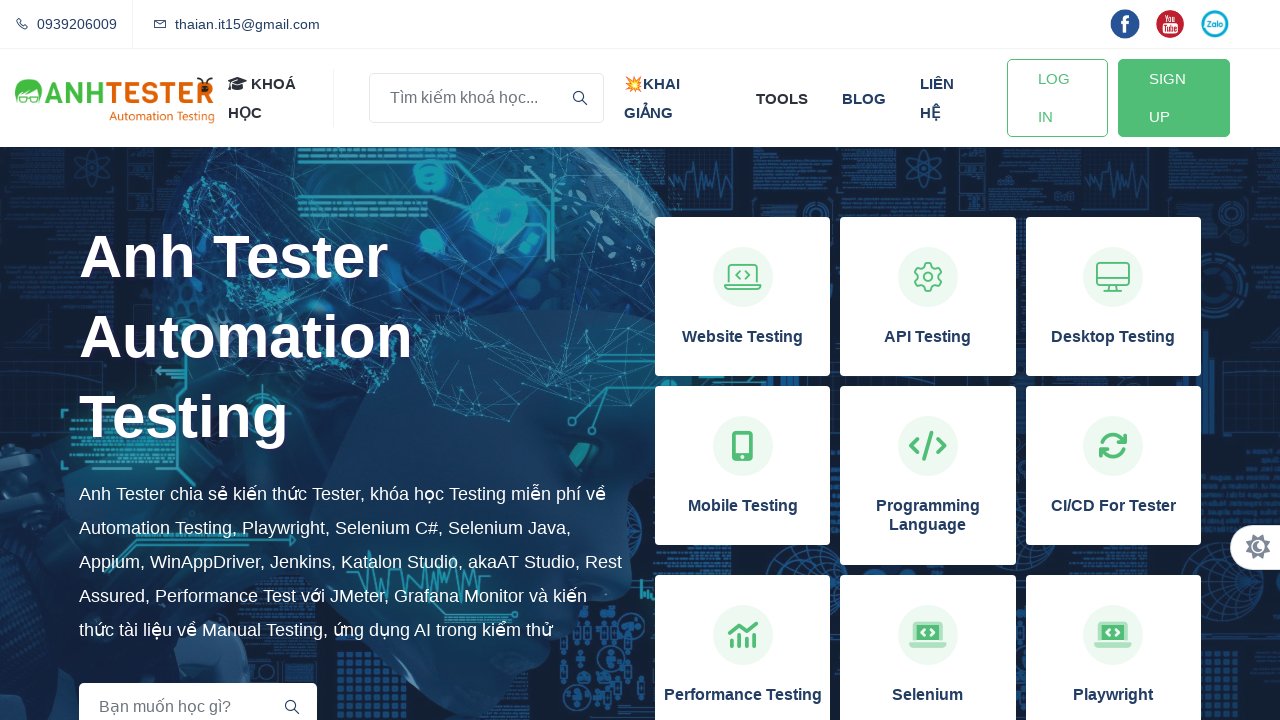

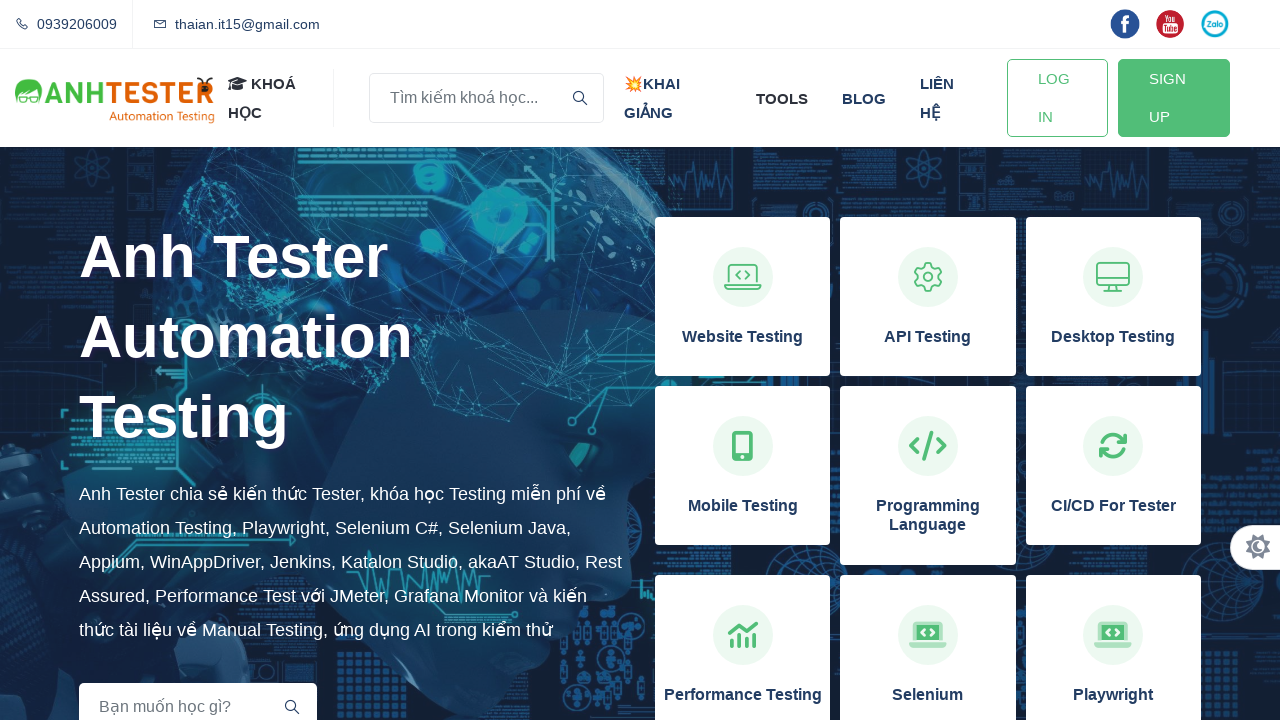